Tests adding items to cart by navigating to the shop page, clicking buy button twice on "Funny Cow" product, once on "Fluffy Bunny" product, and then clicking the cart menu.

Starting URL: http://jupiter.cloud.planittesting.com

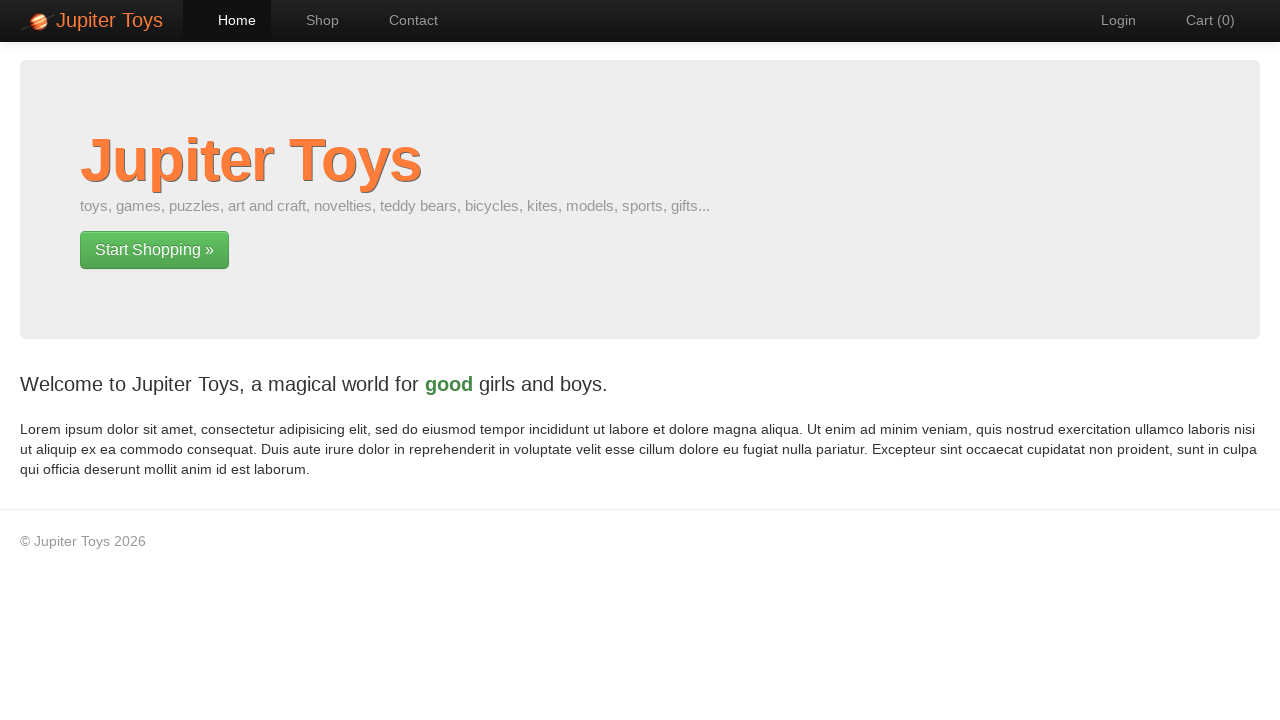

Clicked Shop link to navigate to shop page at (312, 20) on #nav-shop a
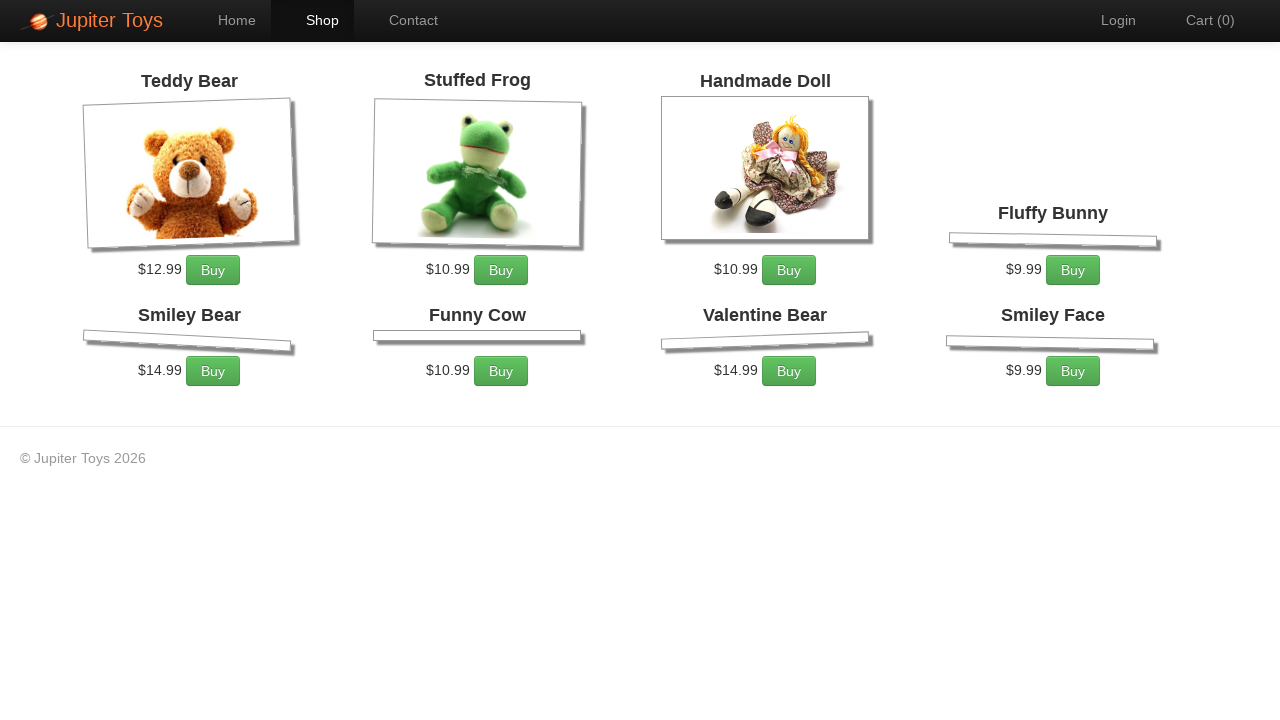

Shop page loaded and product selectors available
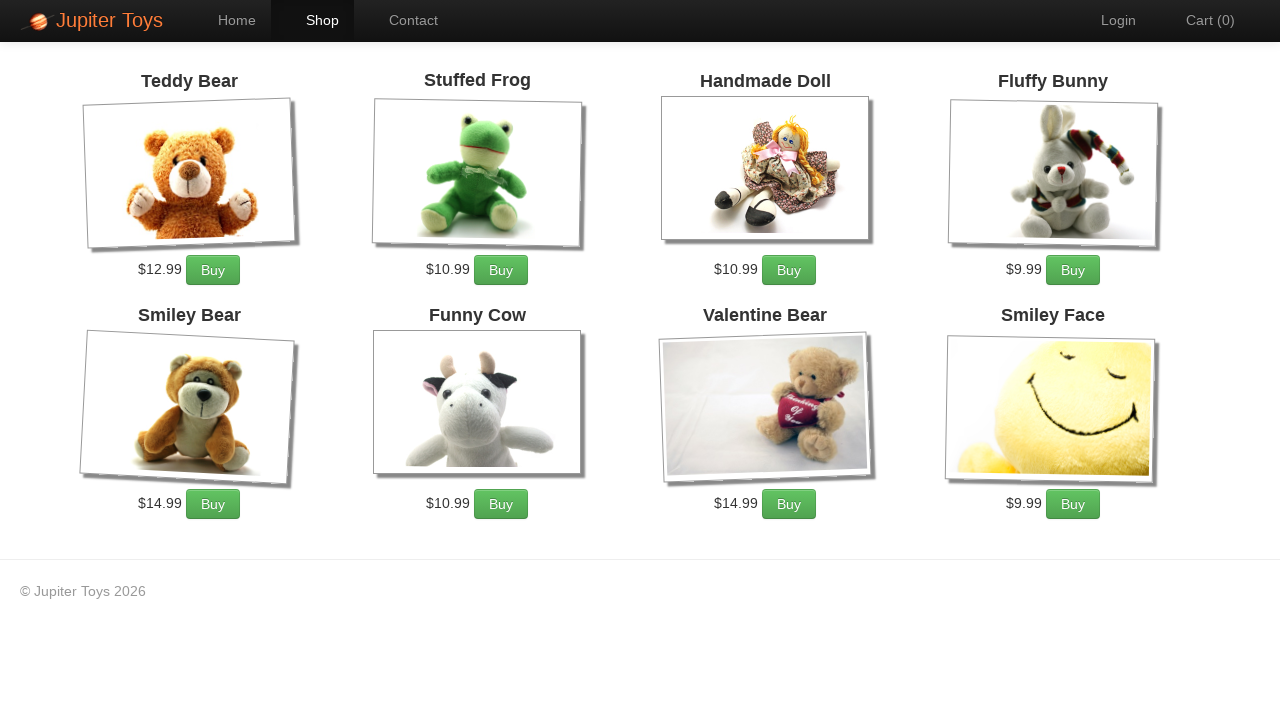

Clicked buy button on 'Funny Cow' product (first click) at (501, 504) on #product-6 div p a
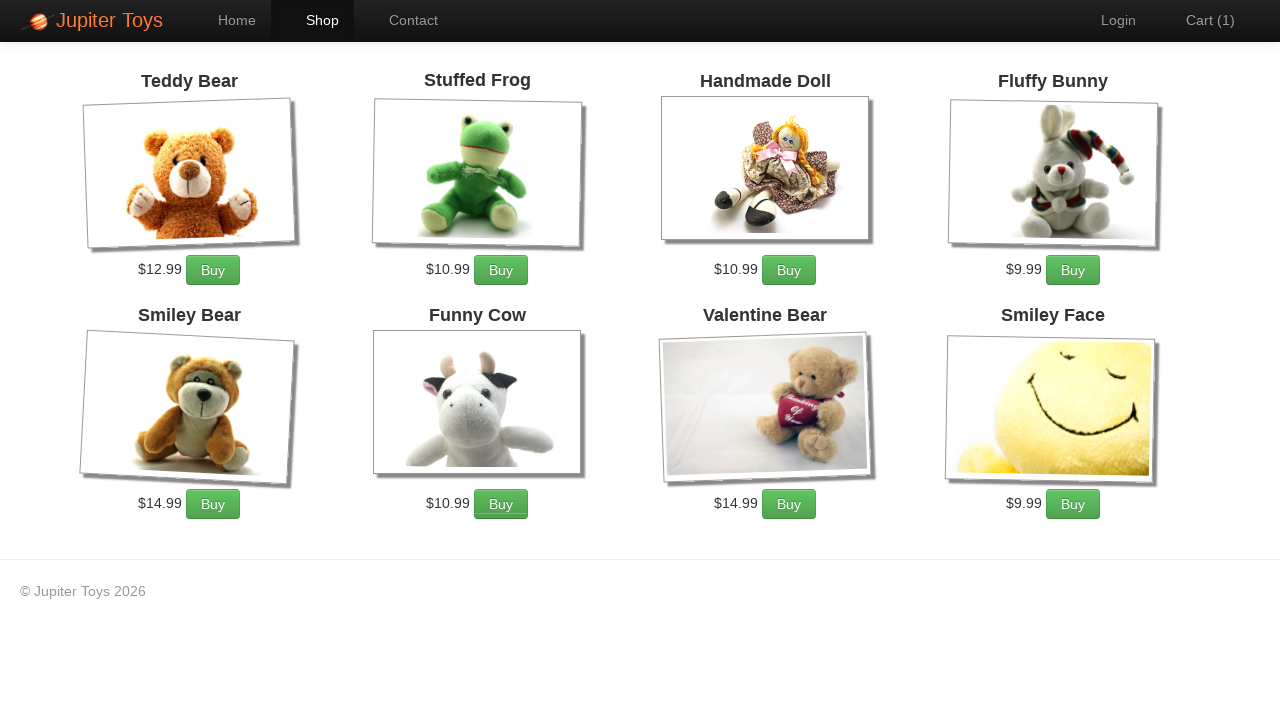

Clicked buy button on 'Funny Cow' product (second click) at (501, 504) on #product-6 div p a
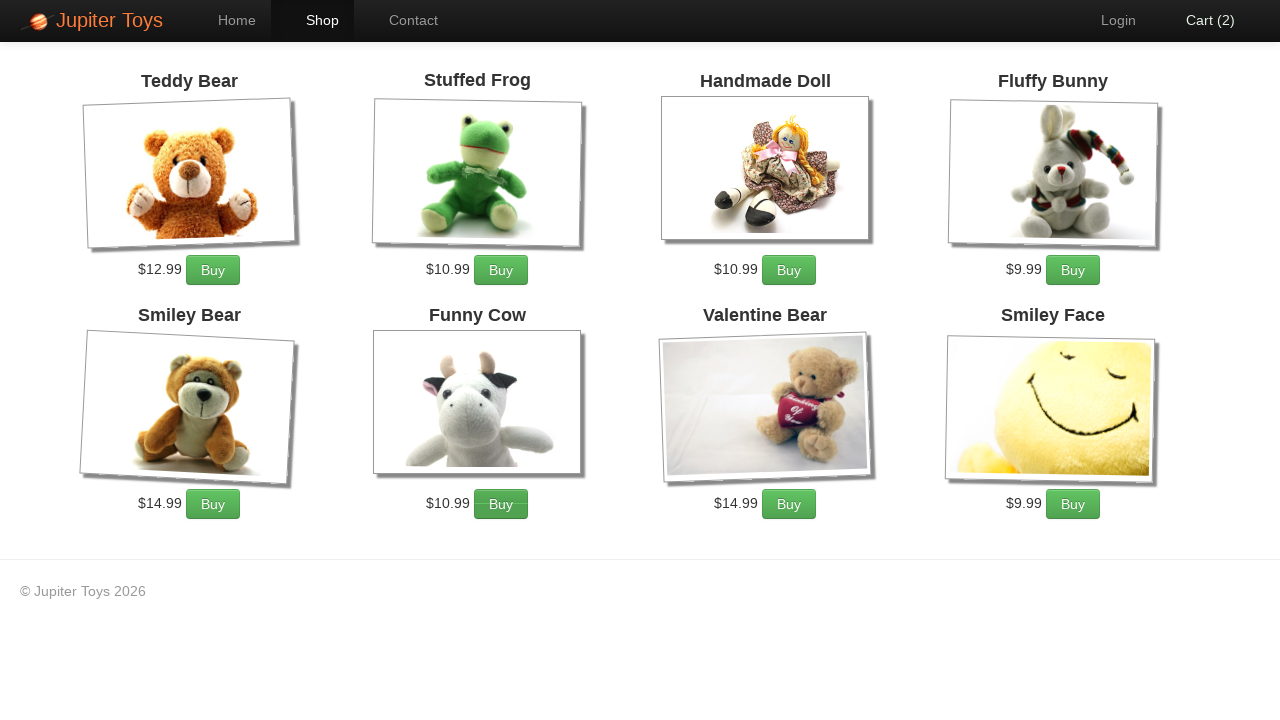

Clicked buy button on 'Fluffy Bunny' product at (1073, 270) on #product-4 div p a
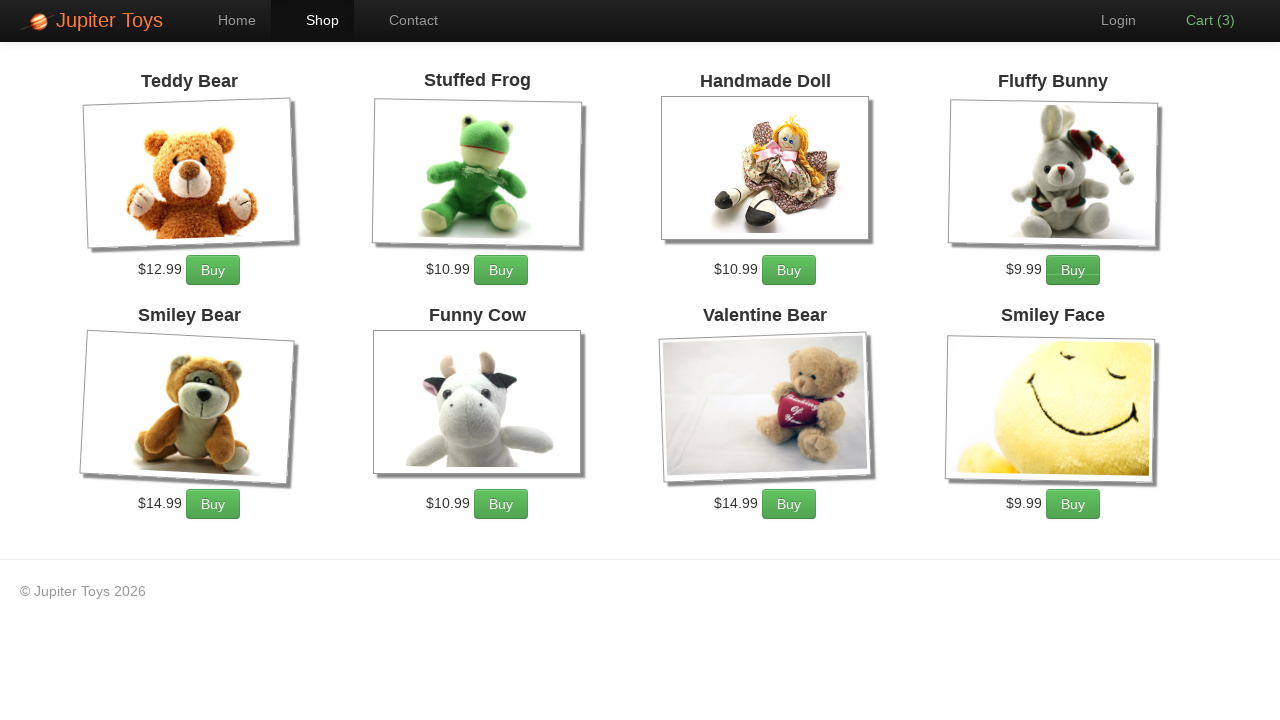

Clicked cart menu to view shopping cart at (1200, 20) on #nav-cart a
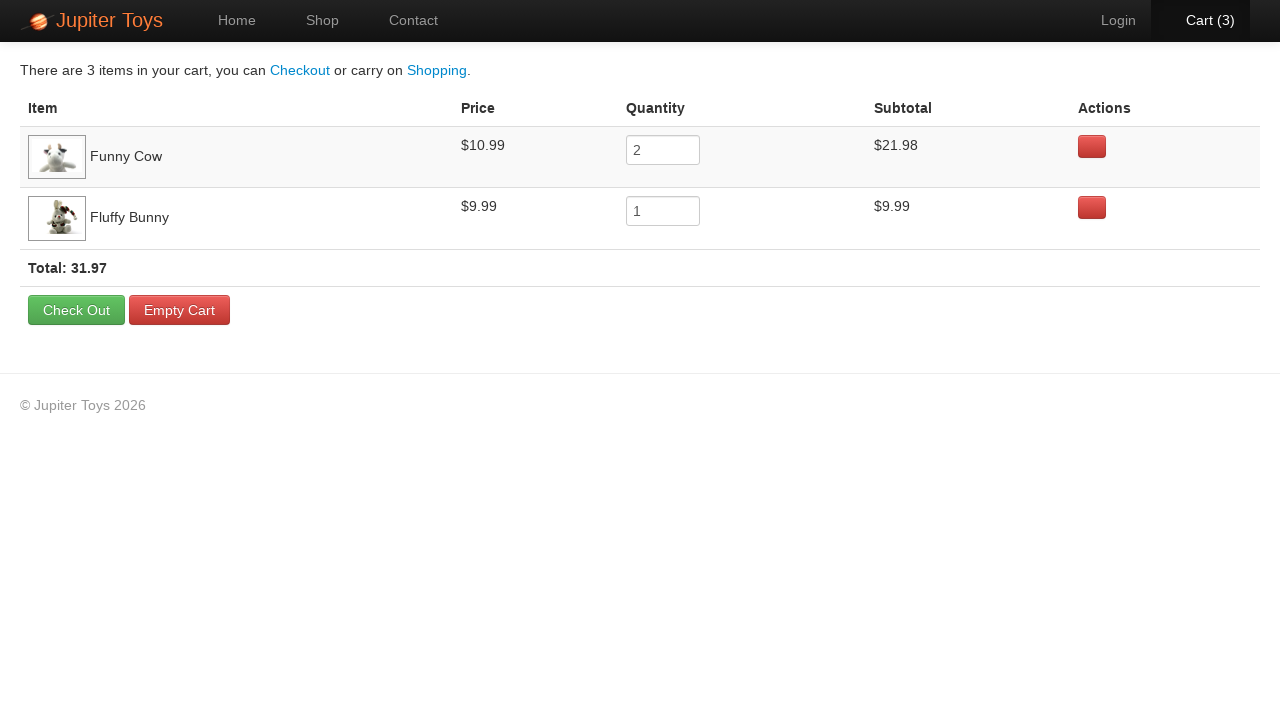

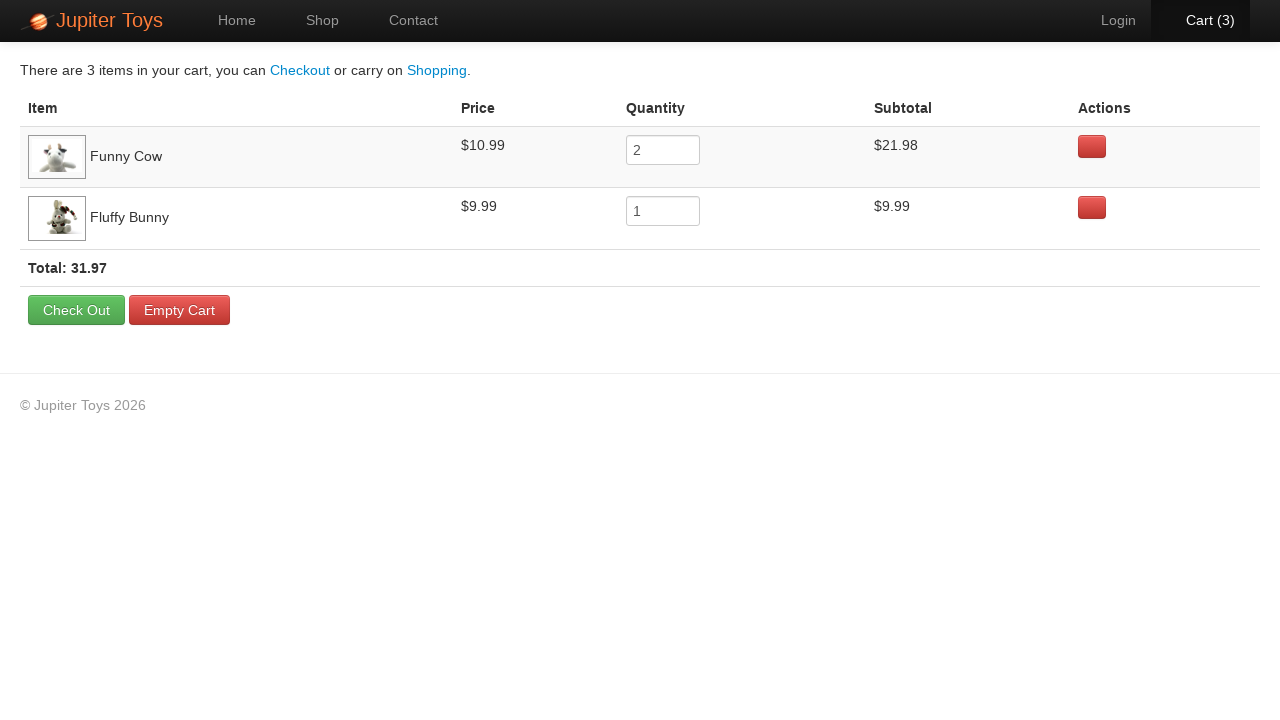